Tests opening a new browser window and navigating to a second URL, demonstrating multi-window handling in browser automation

Starting URL: https://demo.nopcommerce.com/

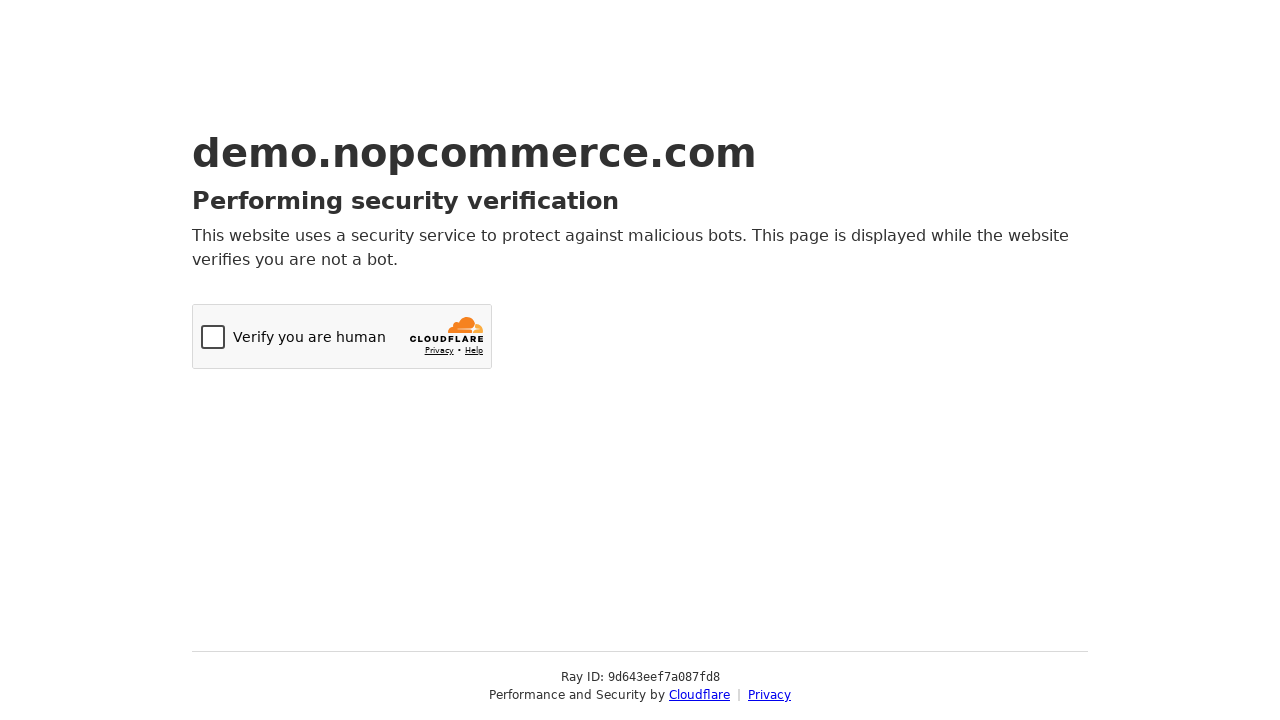

Opened a new browser window/page
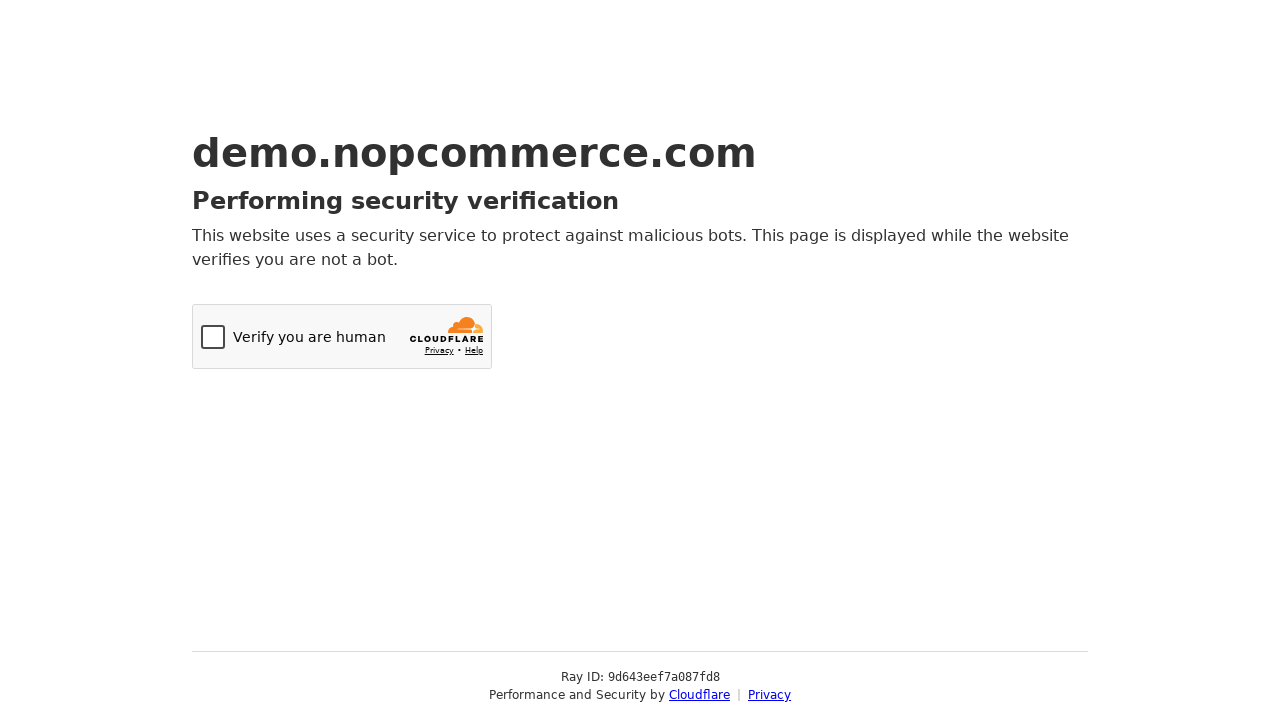

Navigated to OrangeHRM login page in new window
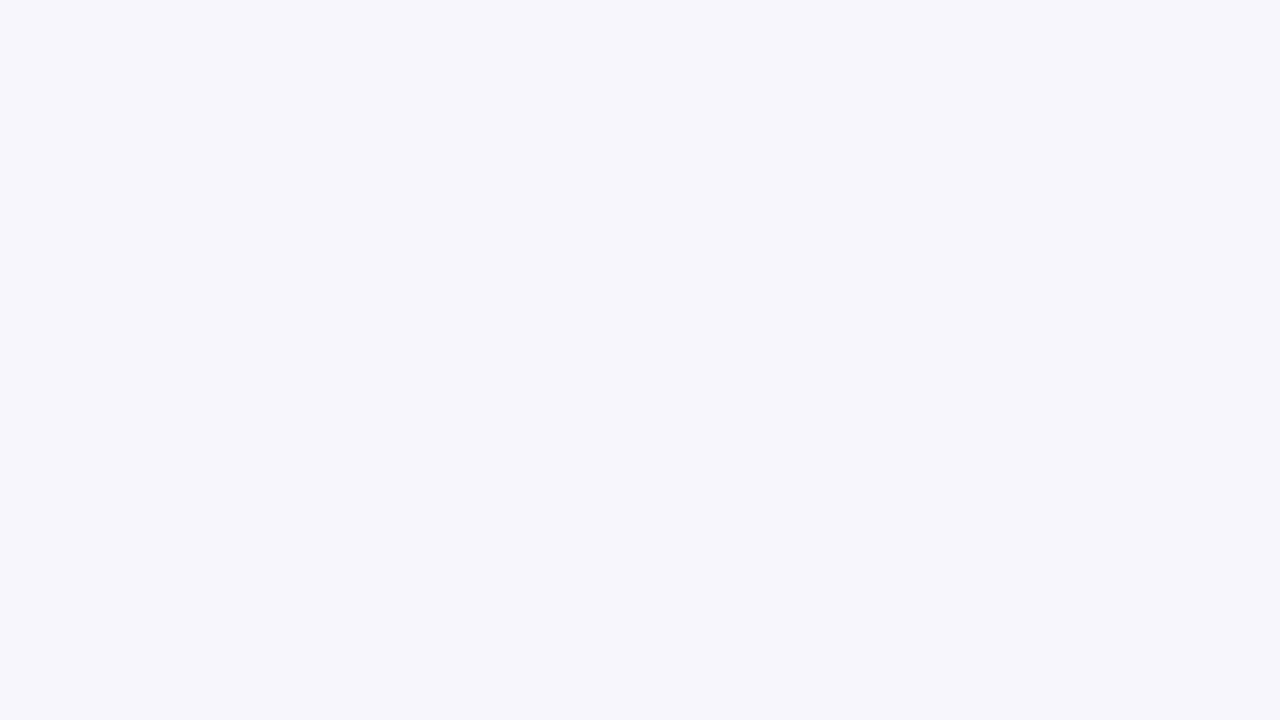

Page loaded - DOM content ready
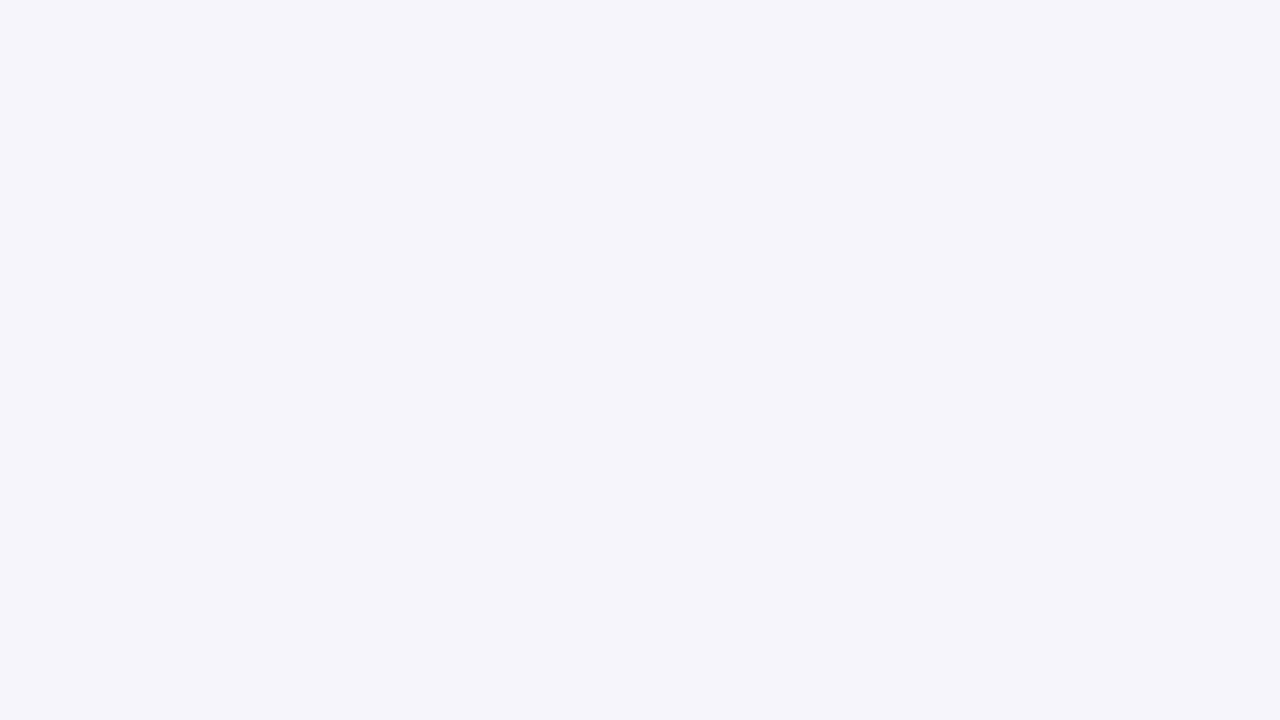

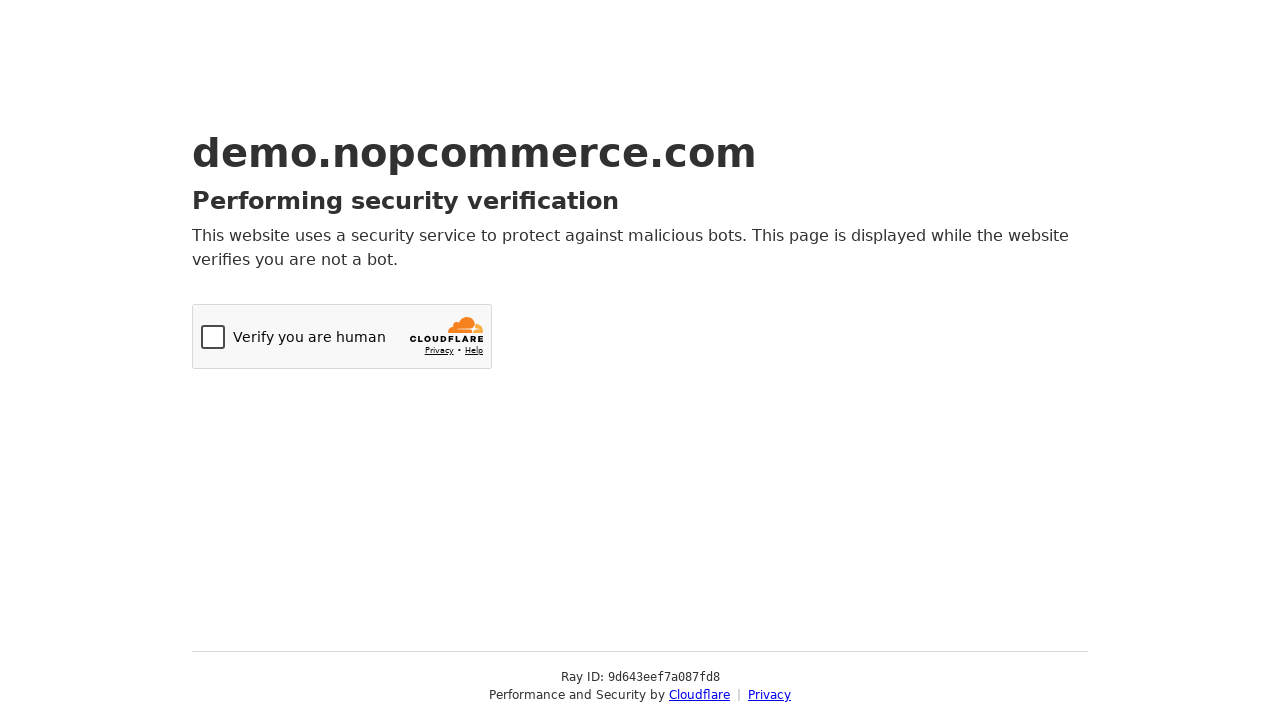